Tests a simple form by filling in first name, last name, city, and country fields, then submitting the form.

Starting URL: http://suninjuly.github.io/simple_form_find_task.html

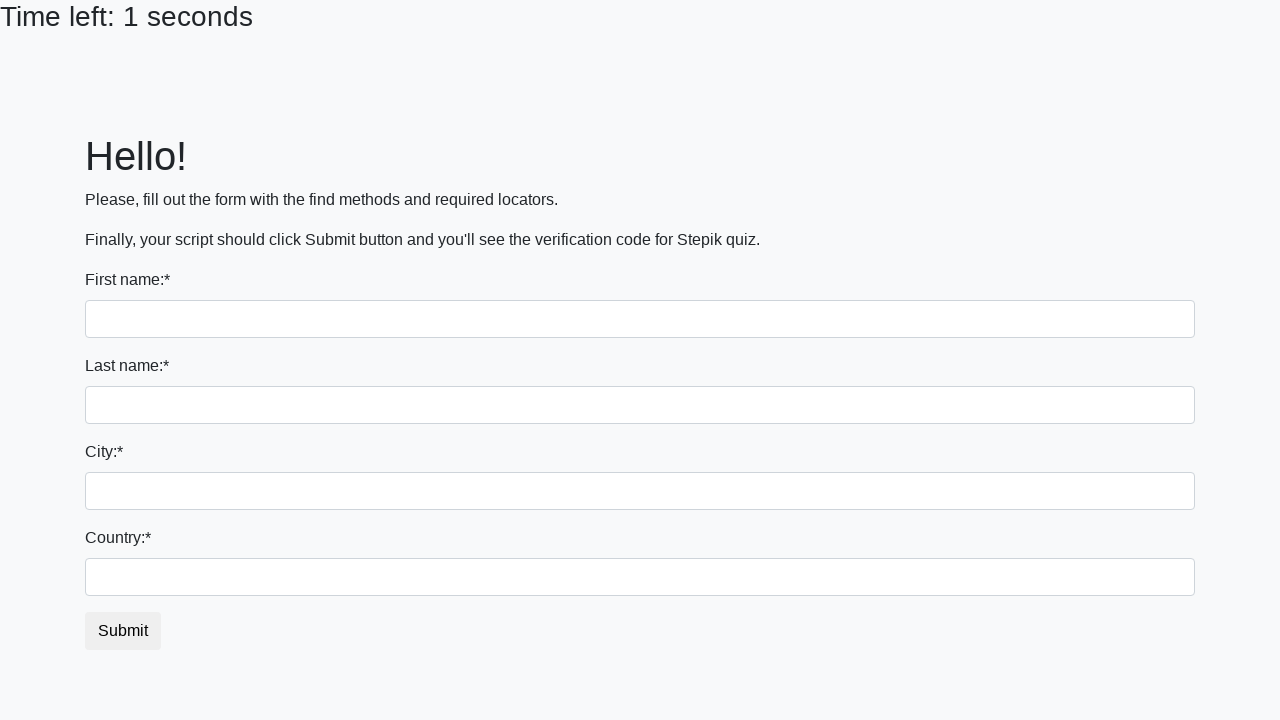

Filled first name field with 'Timas' on input[name='first_name']
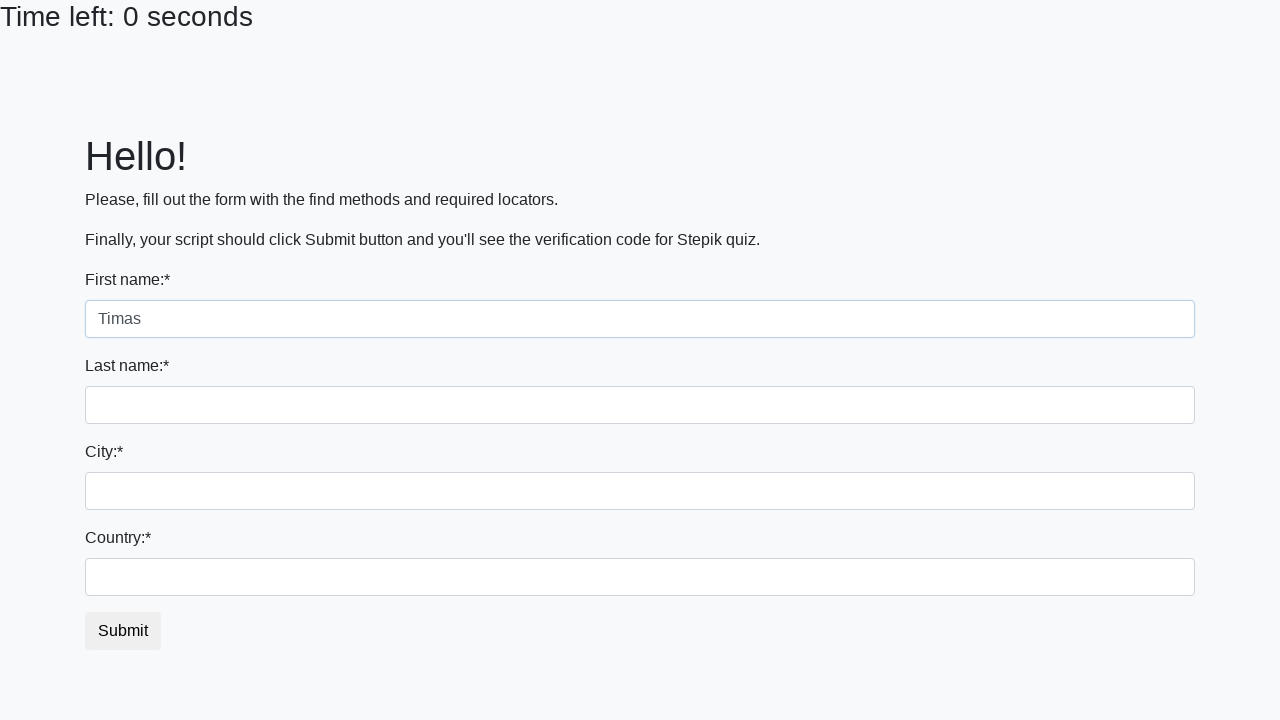

Filled last name field with 'Jackus' on input[name='last_name']
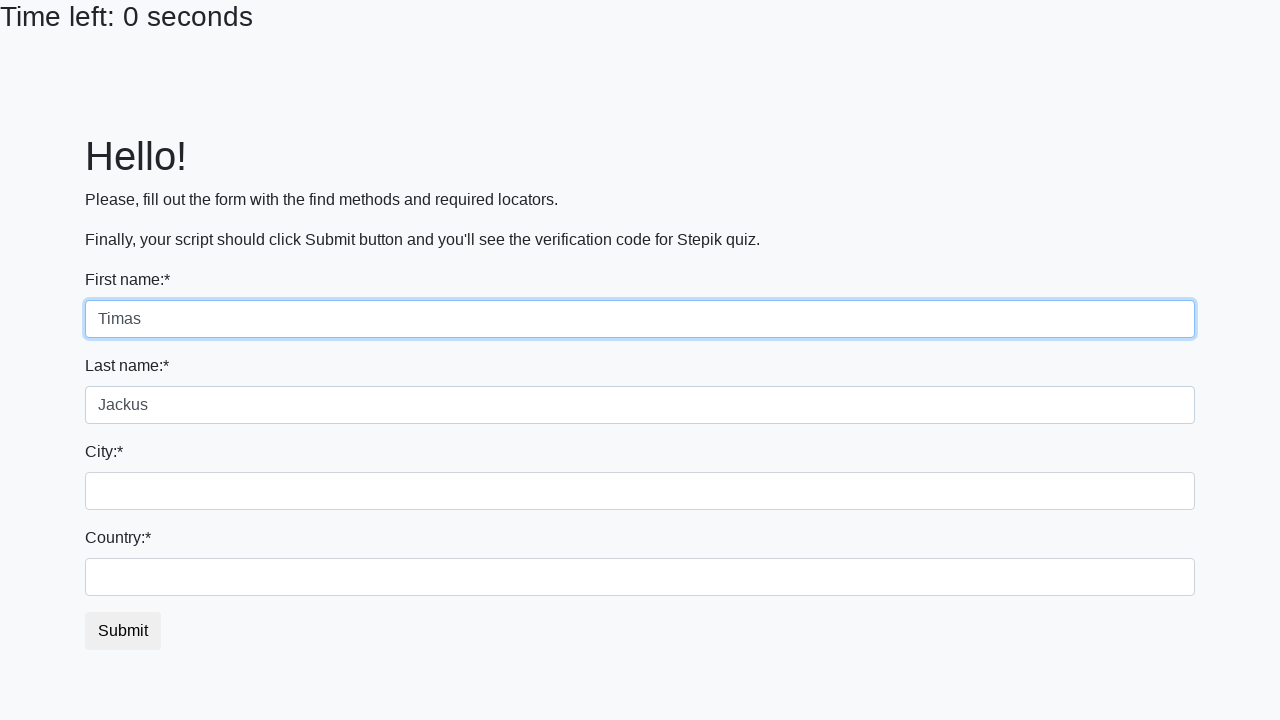

Filled city field with 'Vilnius' on .city
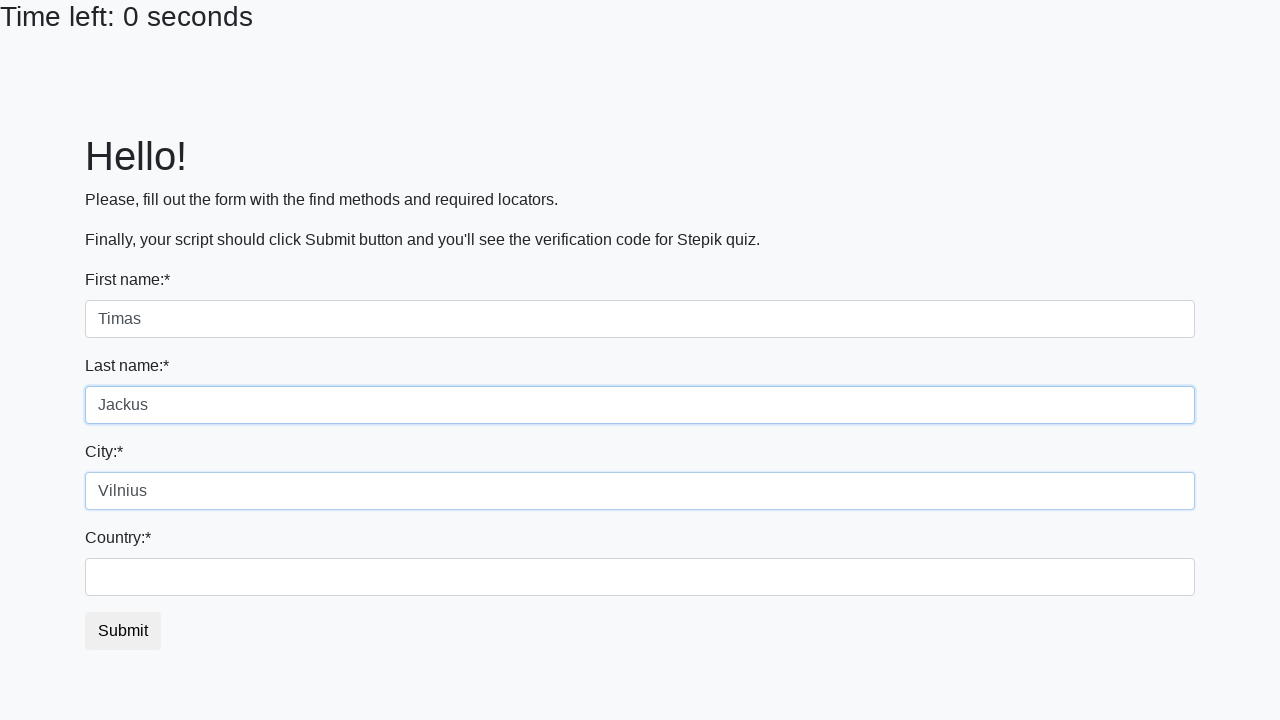

Filled country field with 'Lithuania' on #country
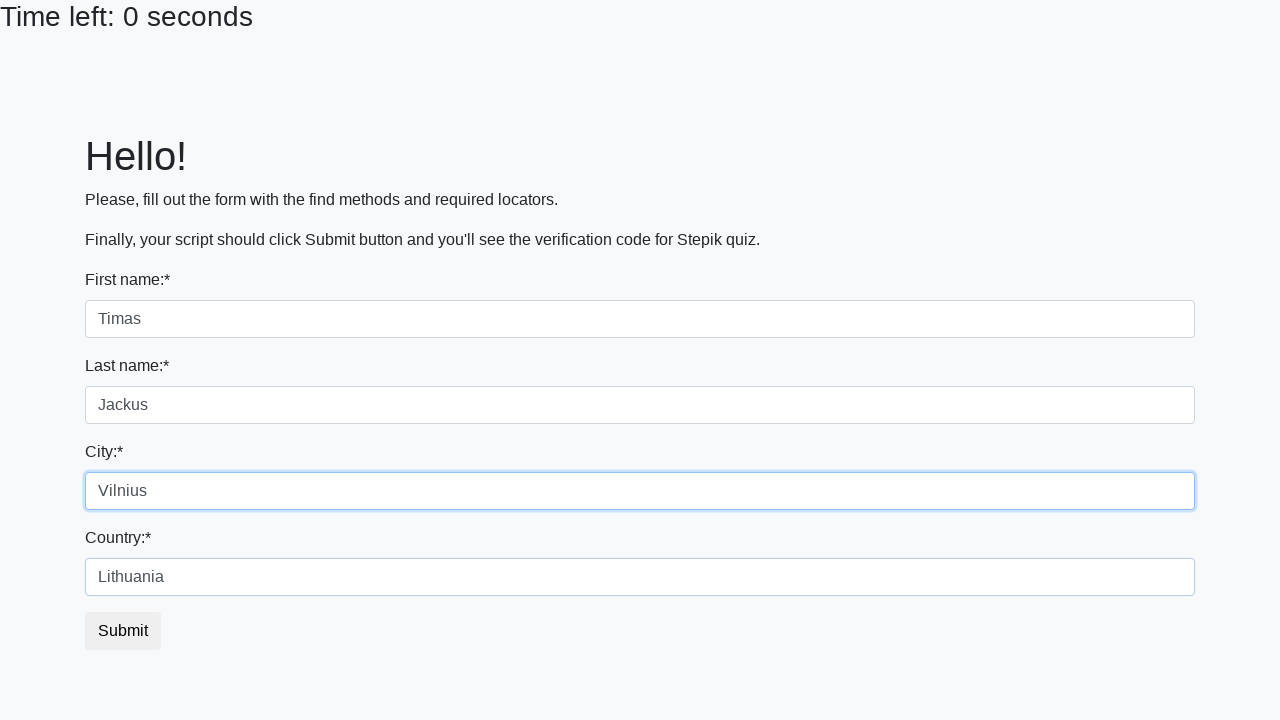

Clicked submit button to submit the form at (123, 631) on #submit_button
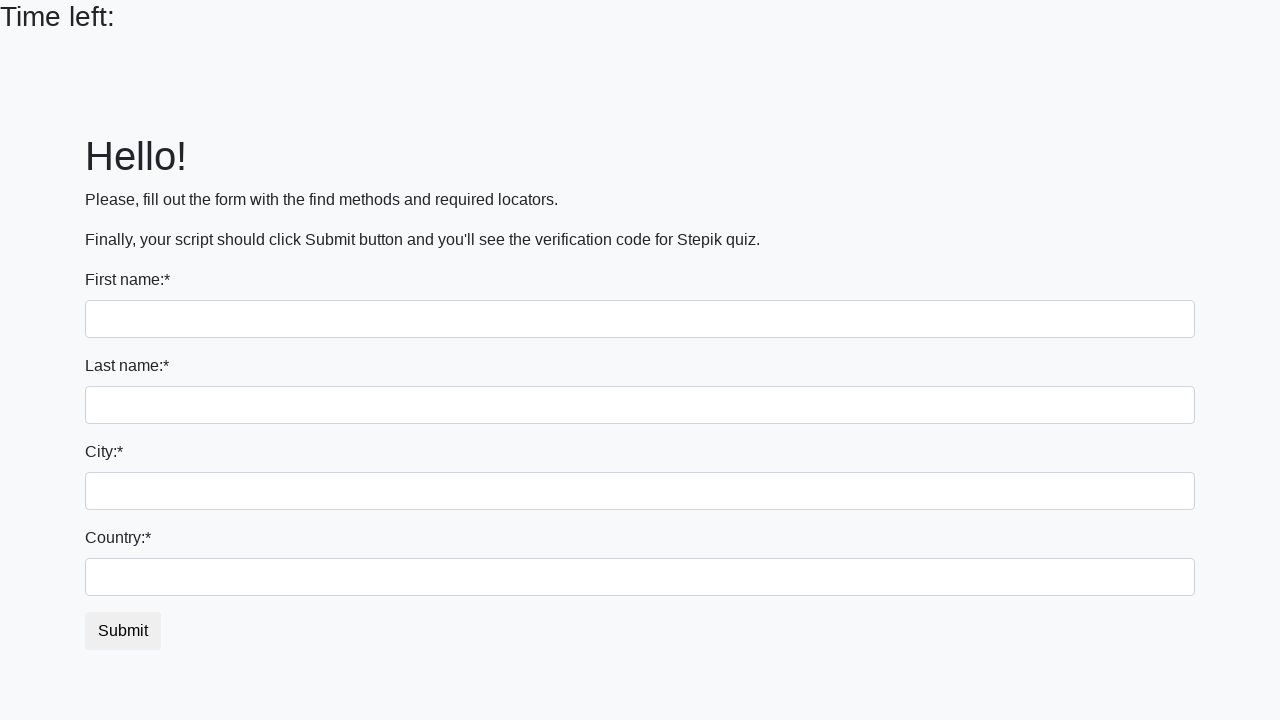

Waited for form submission to complete
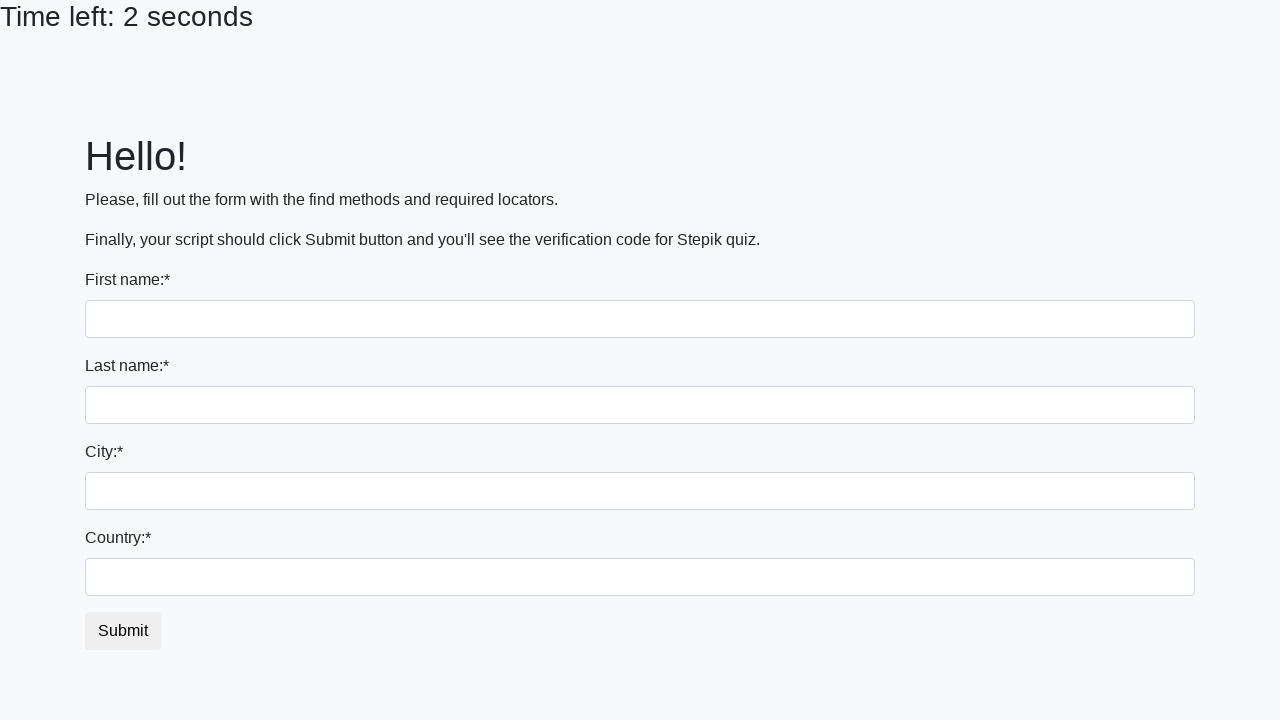

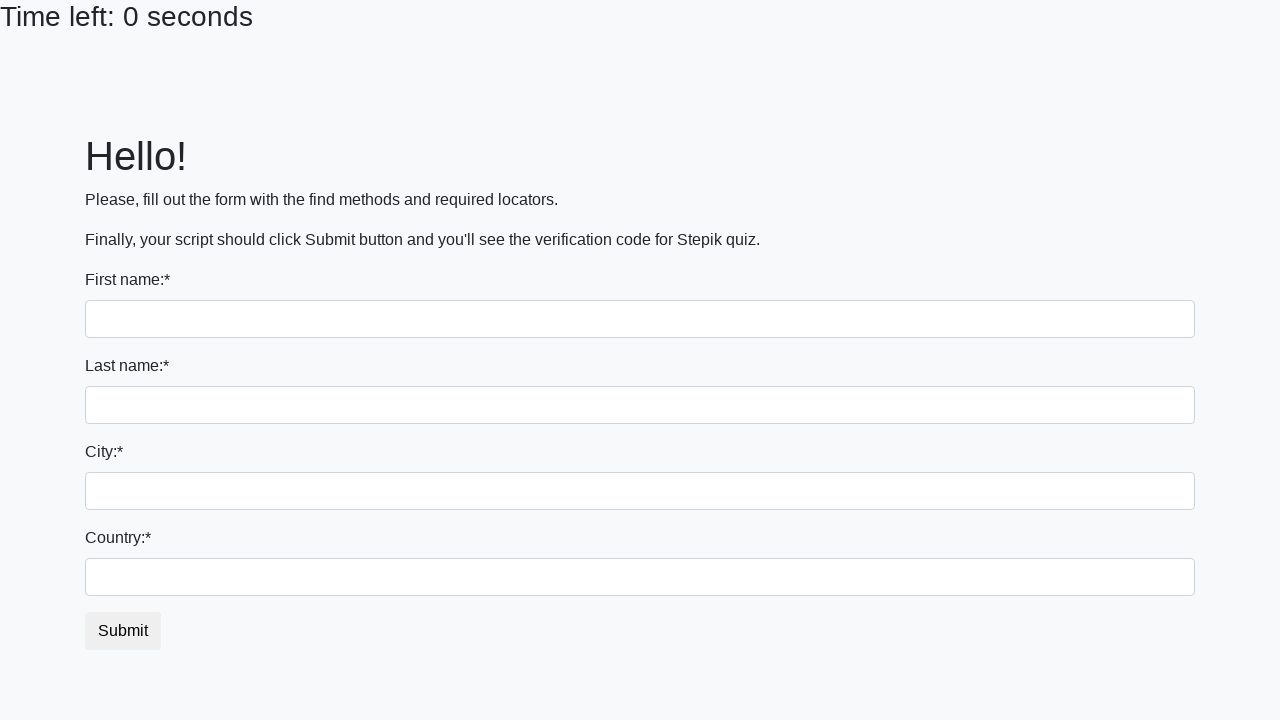